Tests the search functionality on testotomasyonu.com by entering "phone" in the search box, submitting the search, and verifying that products are found in the results.

Starting URL: https://www.testotomasyonu.com

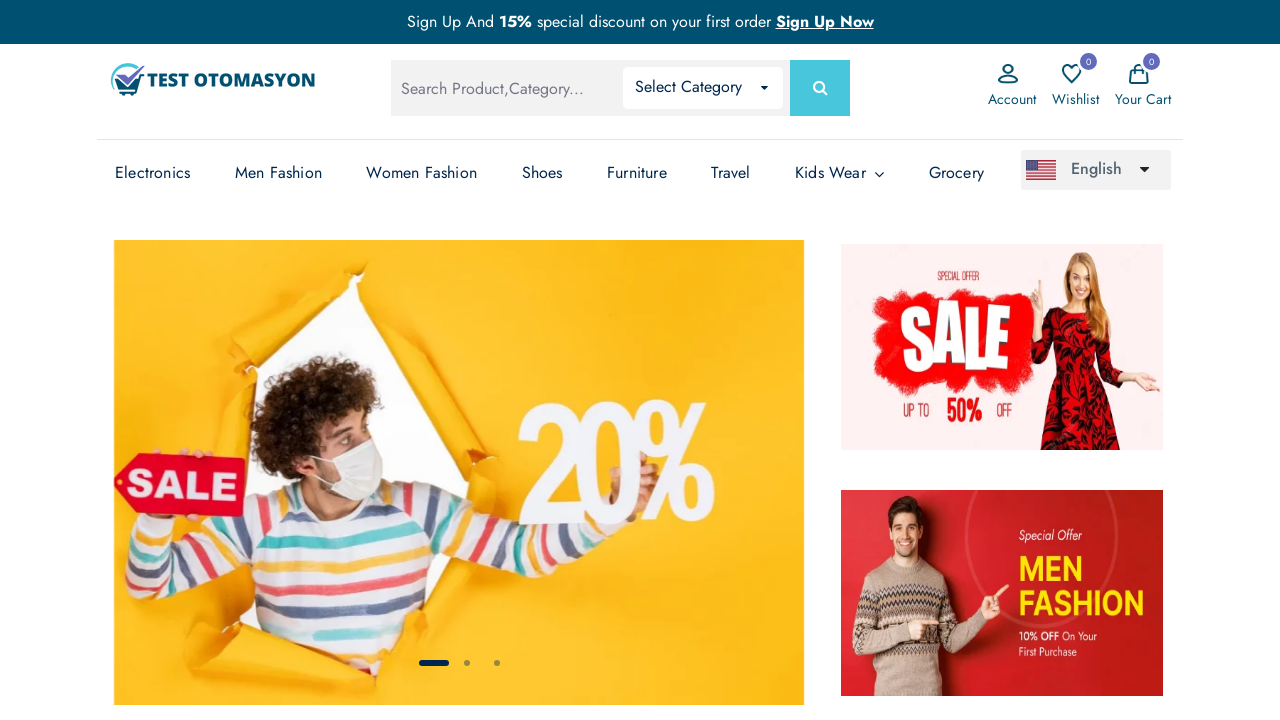

Filled search box with 'phone' on #global-search
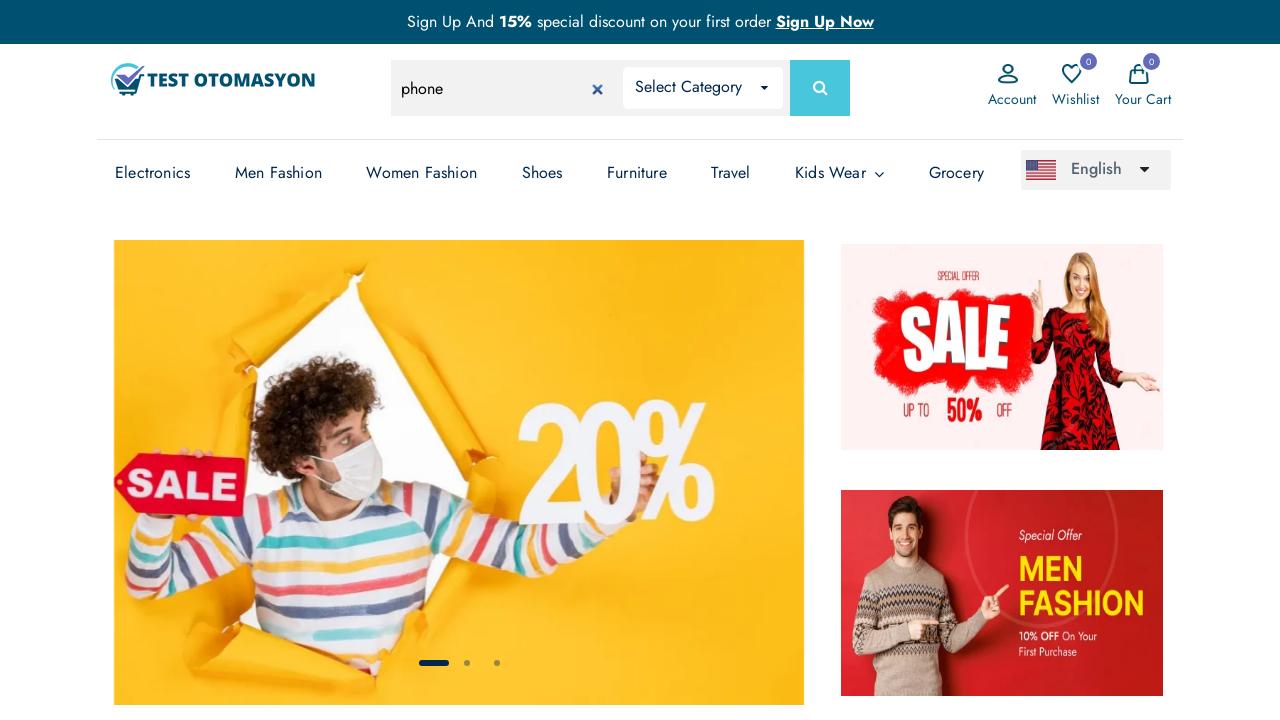

Pressed Enter to submit search on #global-search
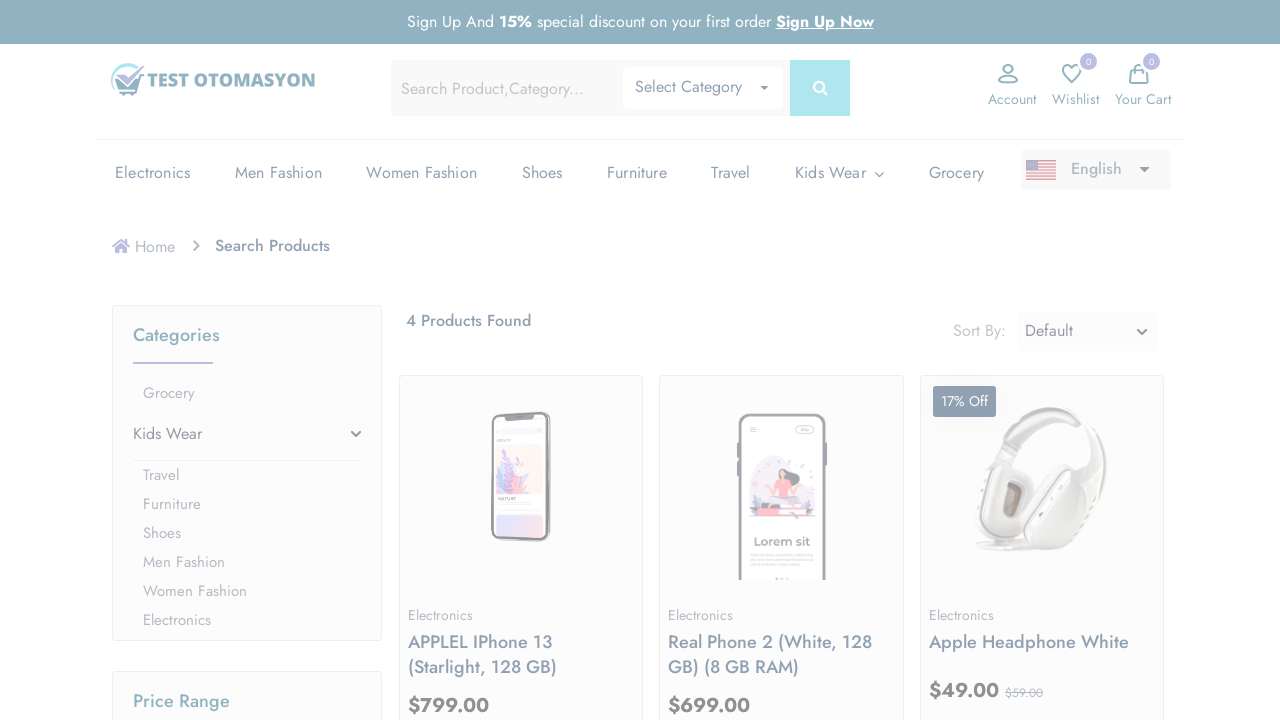

Search results loaded and product count text appeared
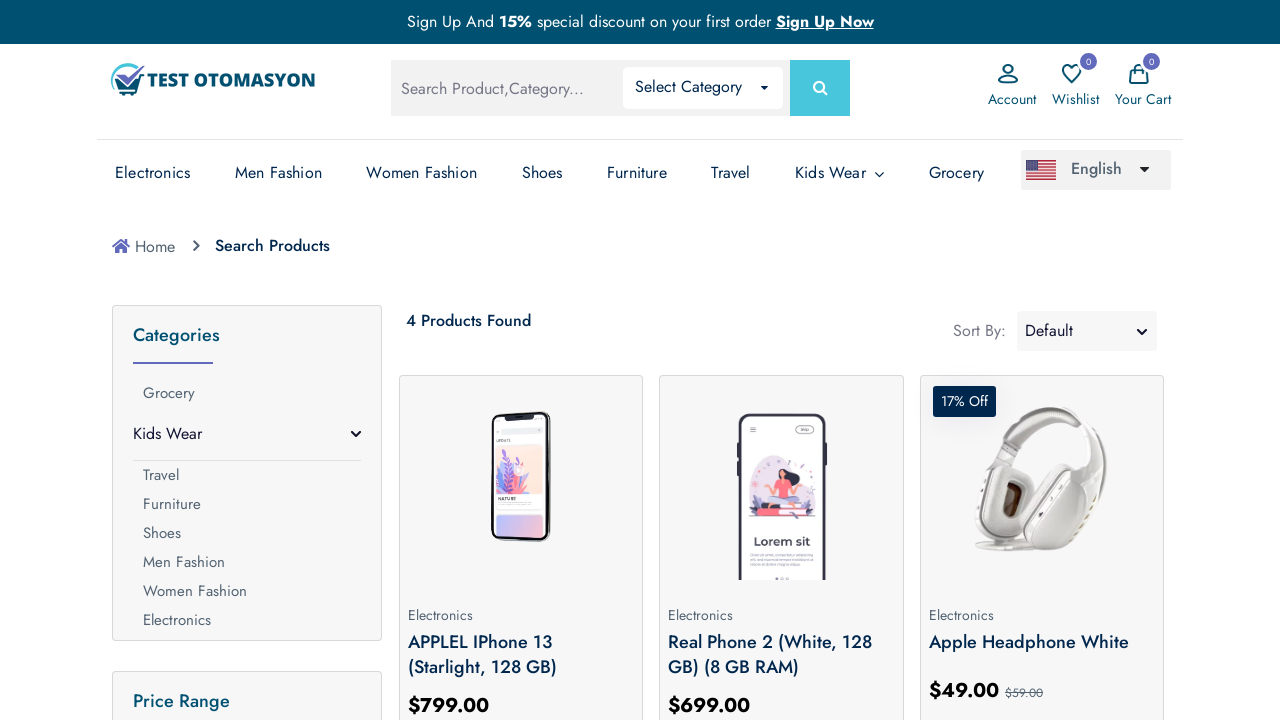

Located product count element
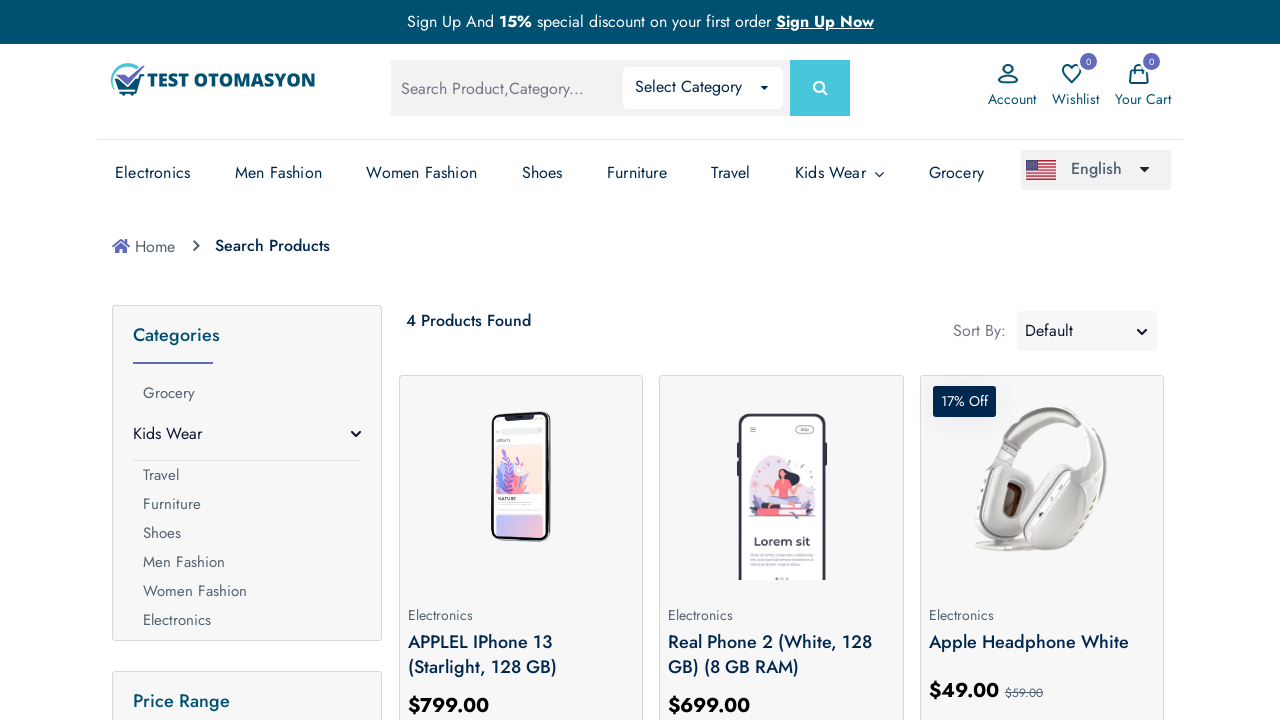

Retrieved product count text: '4 Products Found'
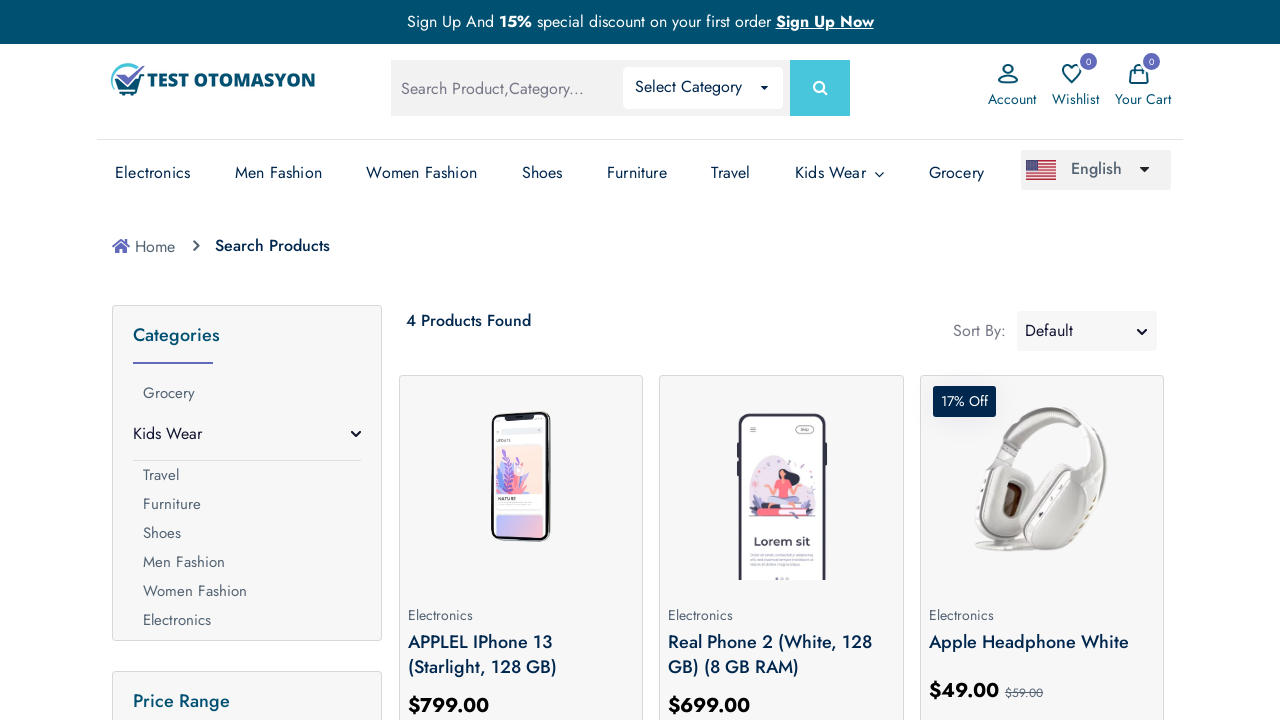

Verified that products were found in search results
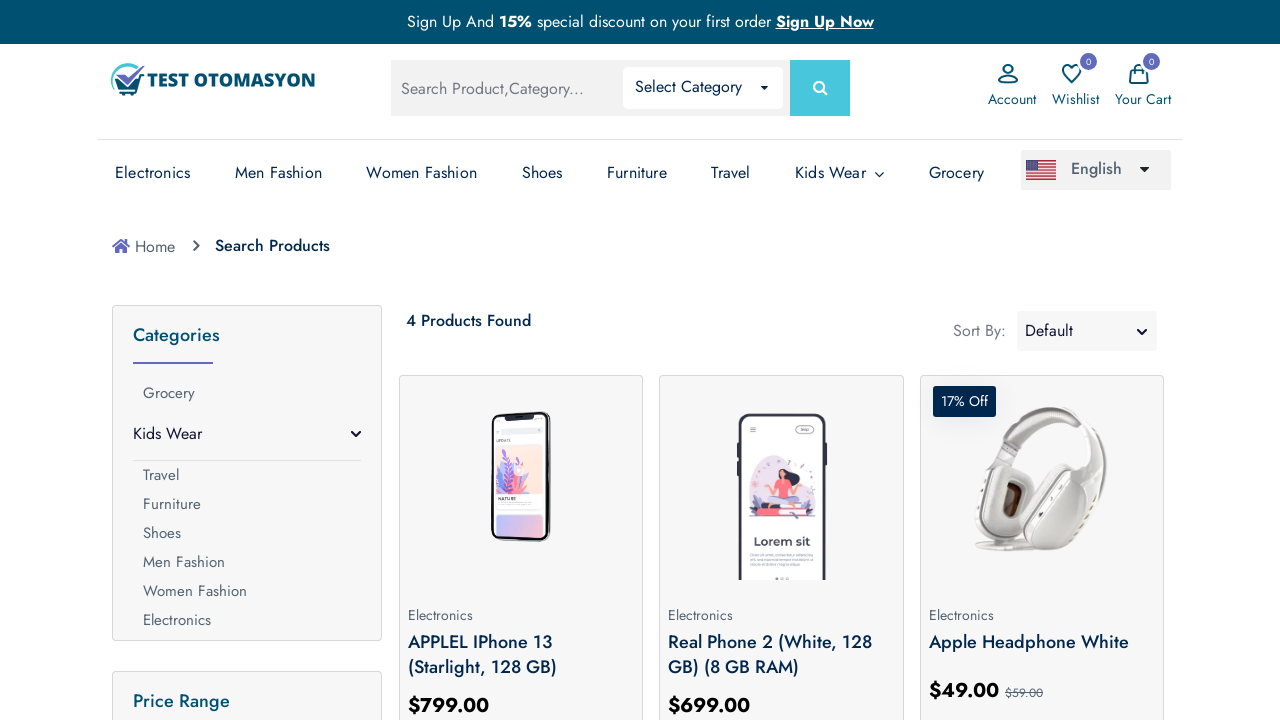

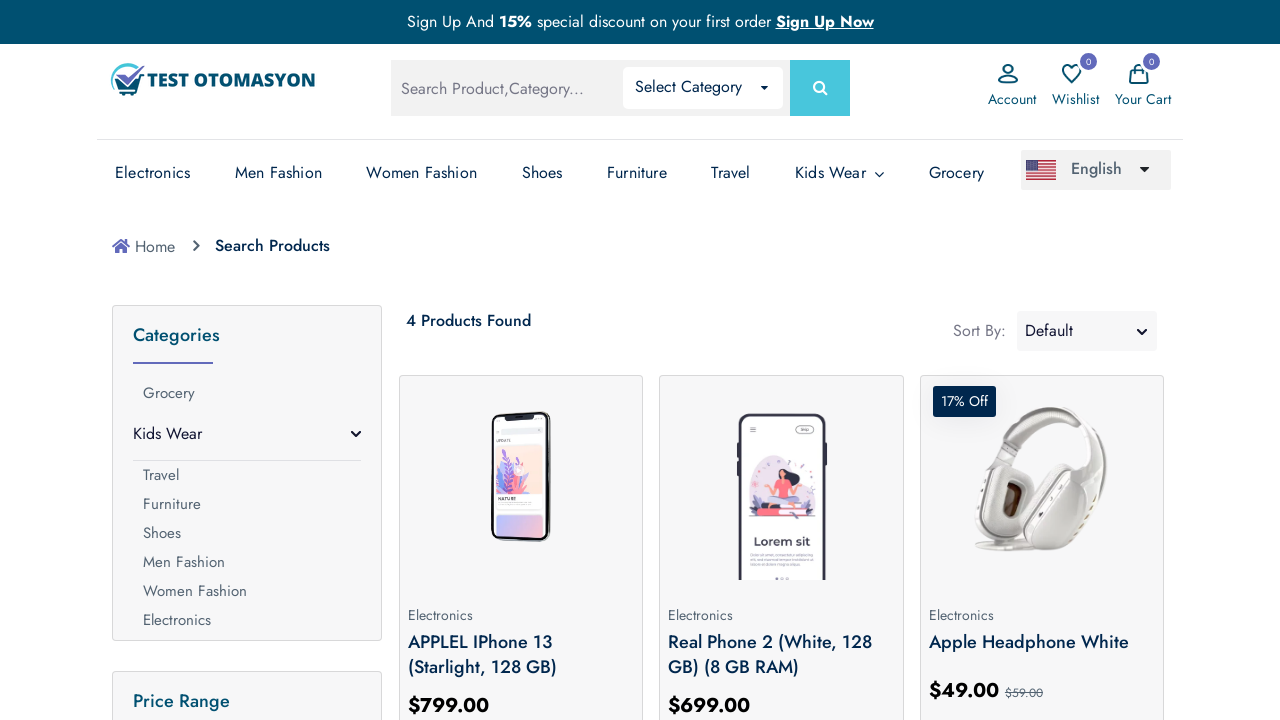